Demonstrates right-clicking on the "Getting Started" heading on the Selenium website, then navigating through the context menu using keyboard (PAGE_DOWN presses followed by ENTER) to select an option like "Inspect".

Starting URL: https://www.selenium.dev/

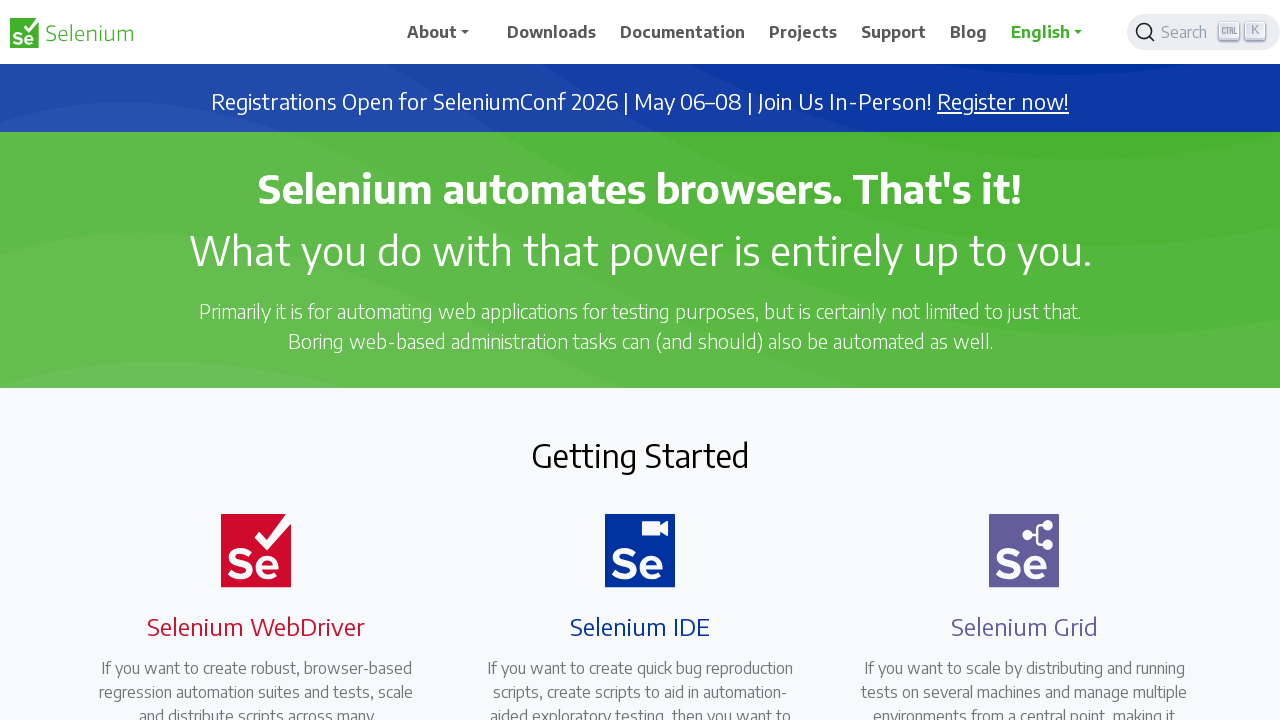

Waited for 'Getting Started' heading to be visible
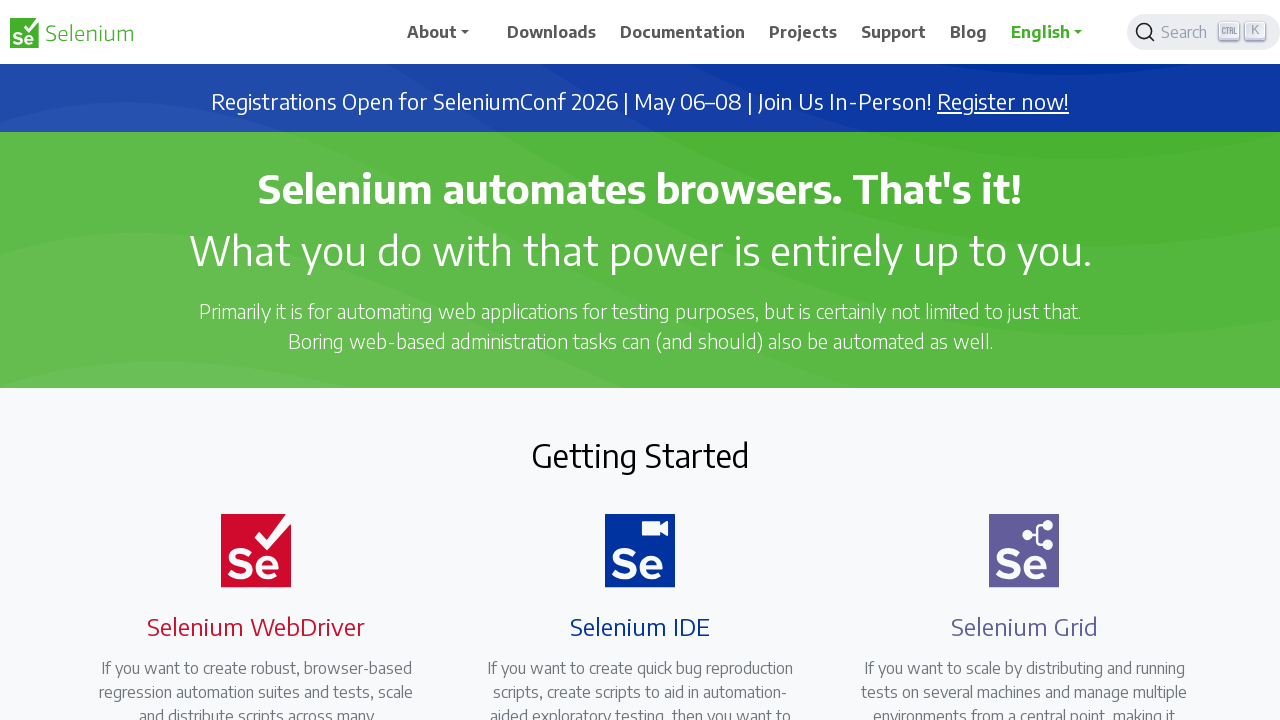

Right-clicked on 'Getting Started' heading to open context menu at (640, 455) on xpath=//h2[text()='Getting Started']
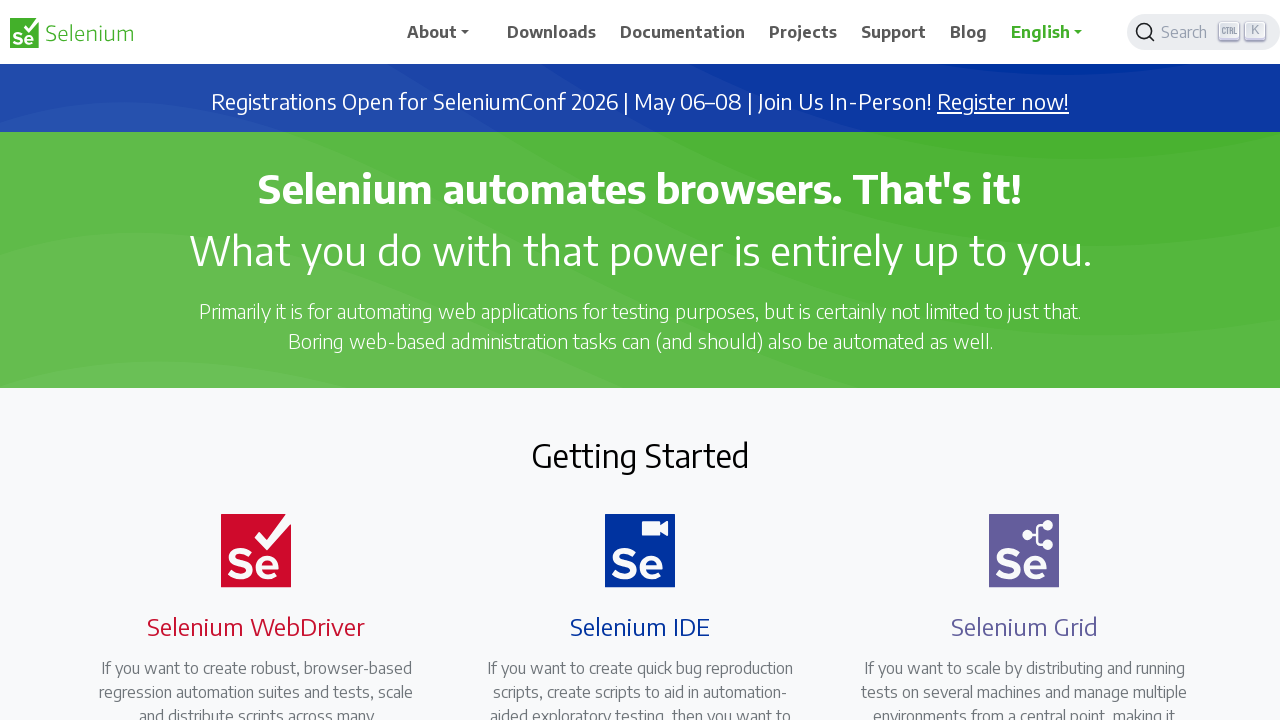

Waited 2 seconds before pressing PageDown (iteration 1/10)
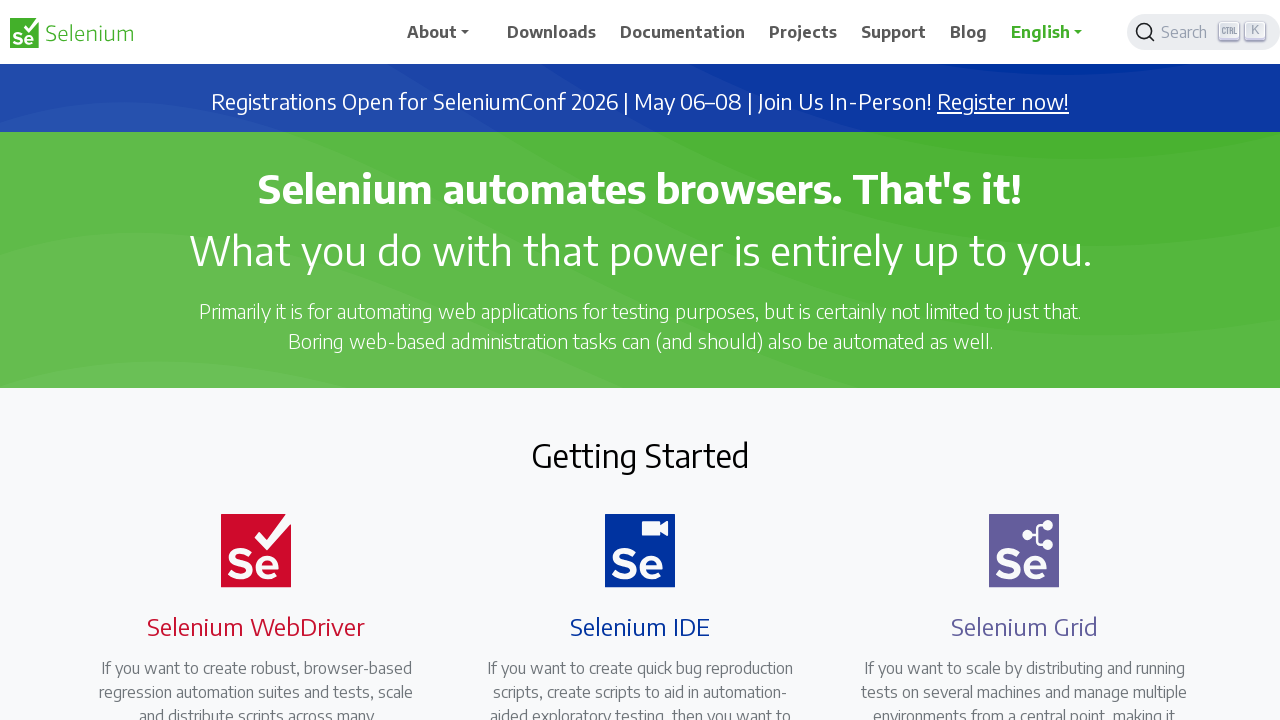

Pressed PageDown to navigate context menu (iteration 1/10)
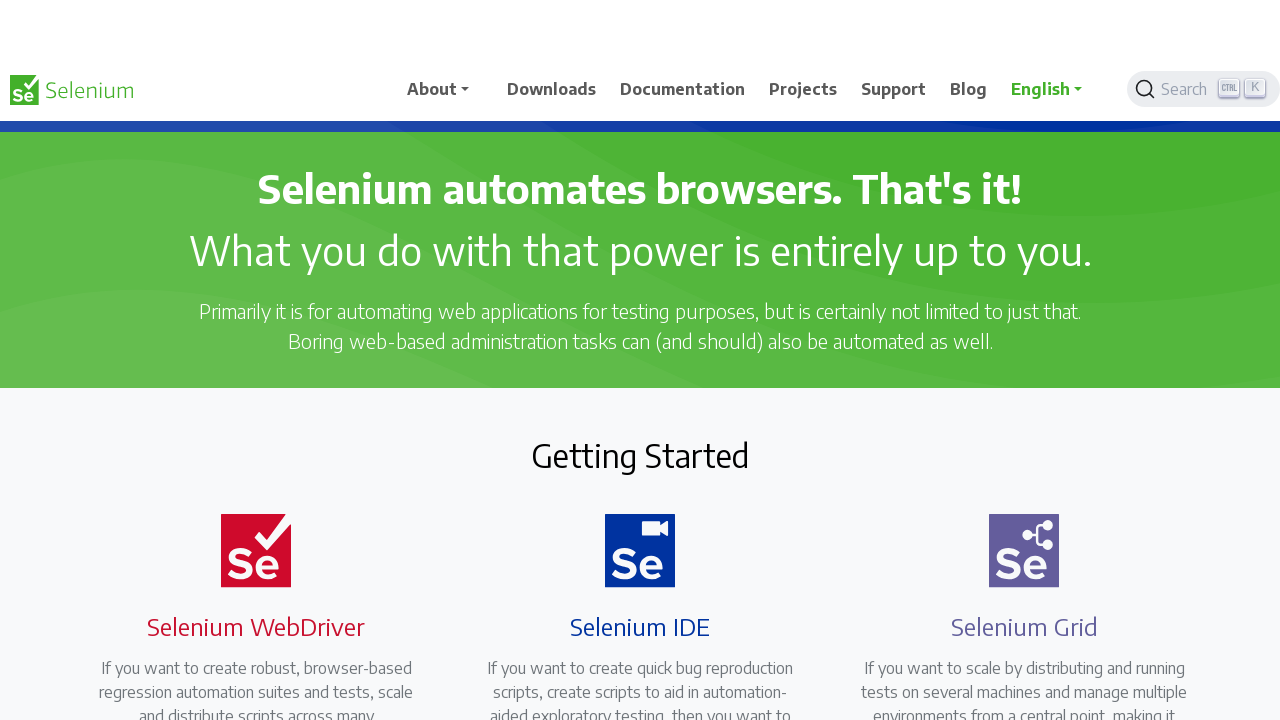

Waited 2 seconds before pressing PageDown (iteration 2/10)
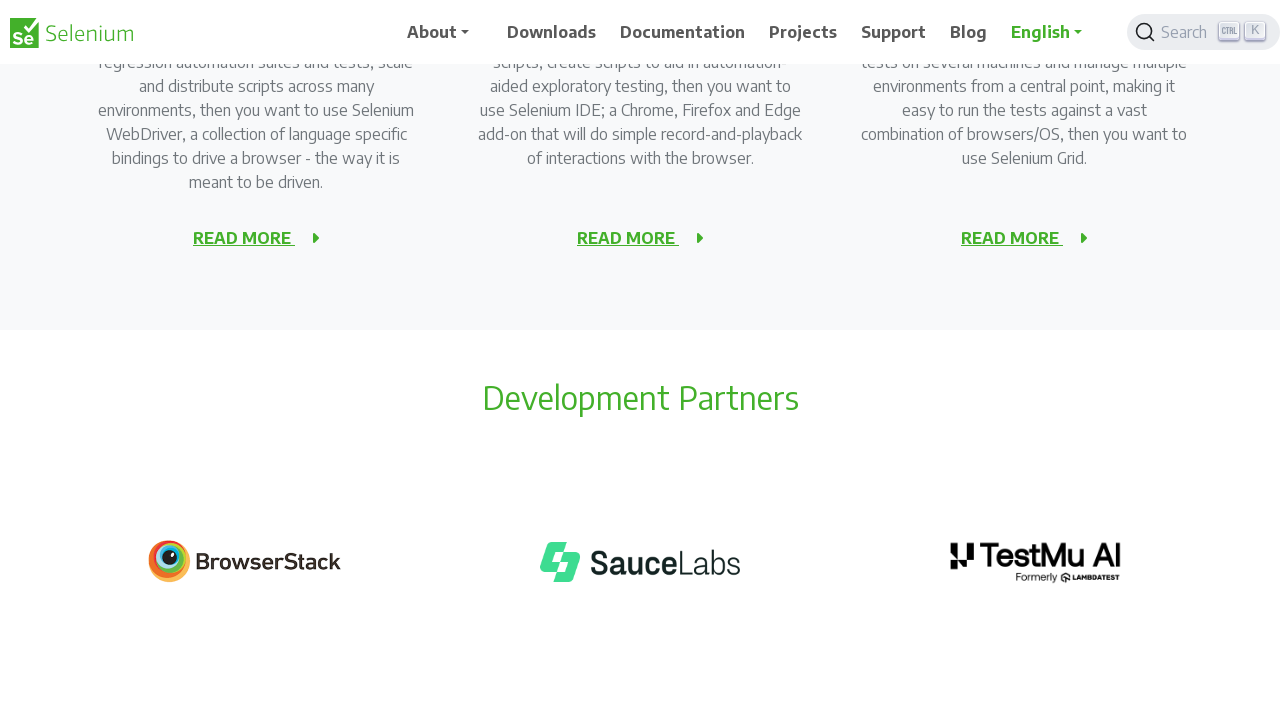

Pressed PageDown to navigate context menu (iteration 2/10)
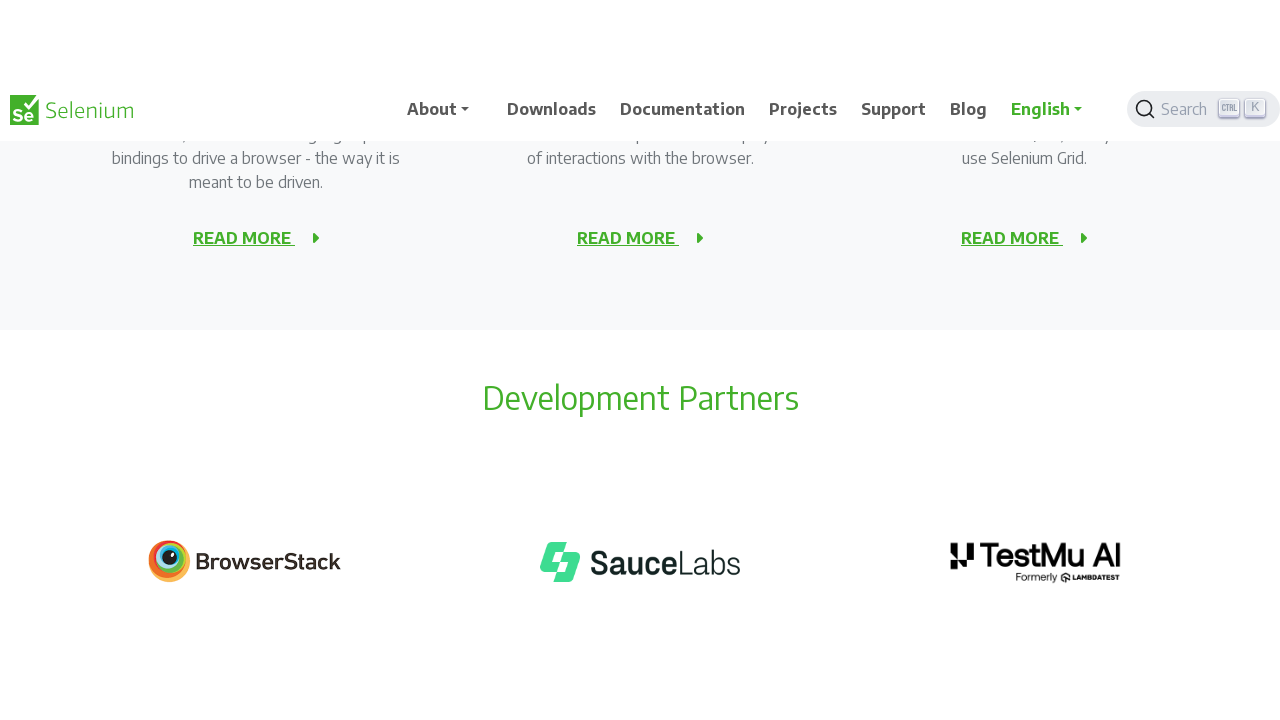

Waited 2 seconds before pressing PageDown (iteration 3/10)
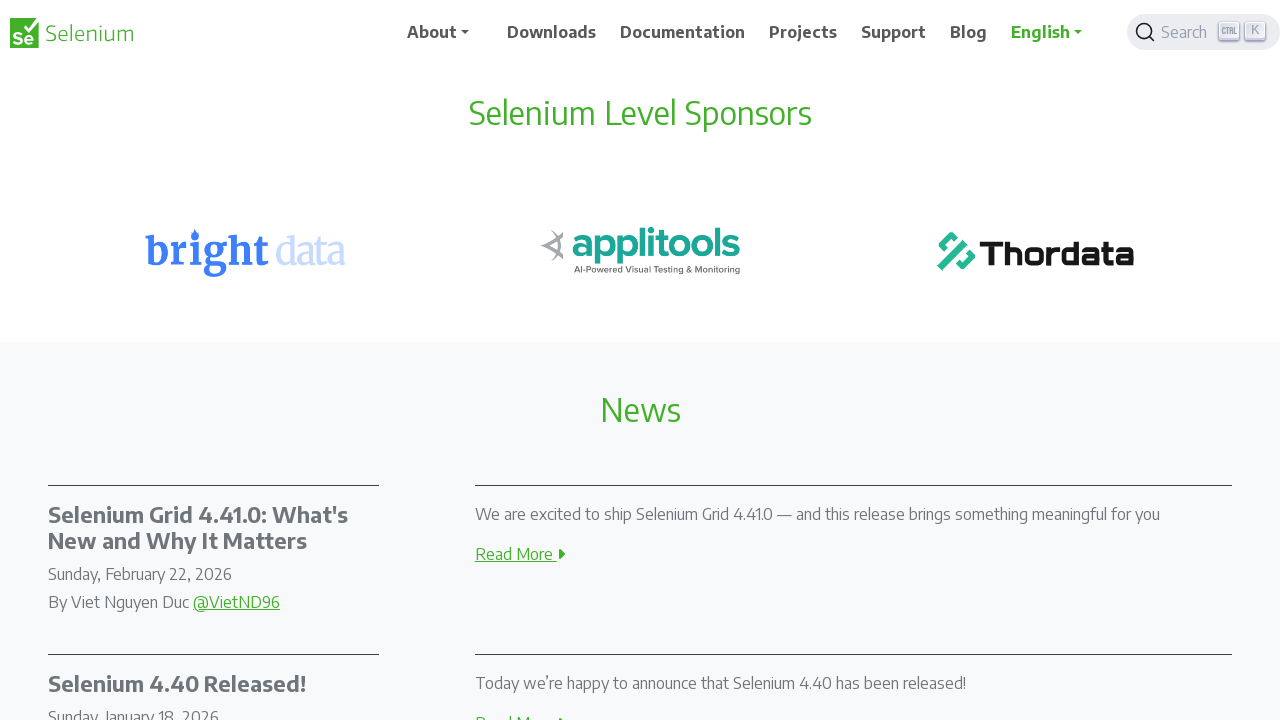

Pressed PageDown to navigate context menu (iteration 3/10)
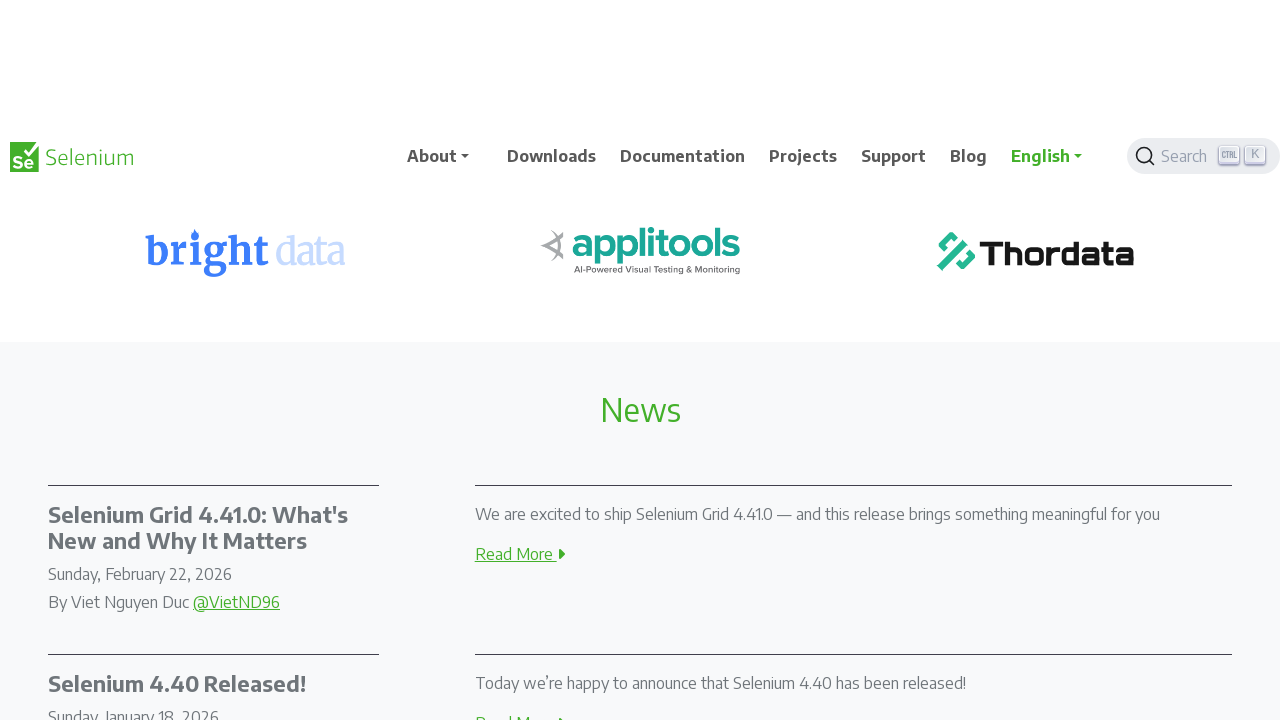

Waited 2 seconds before pressing PageDown (iteration 4/10)
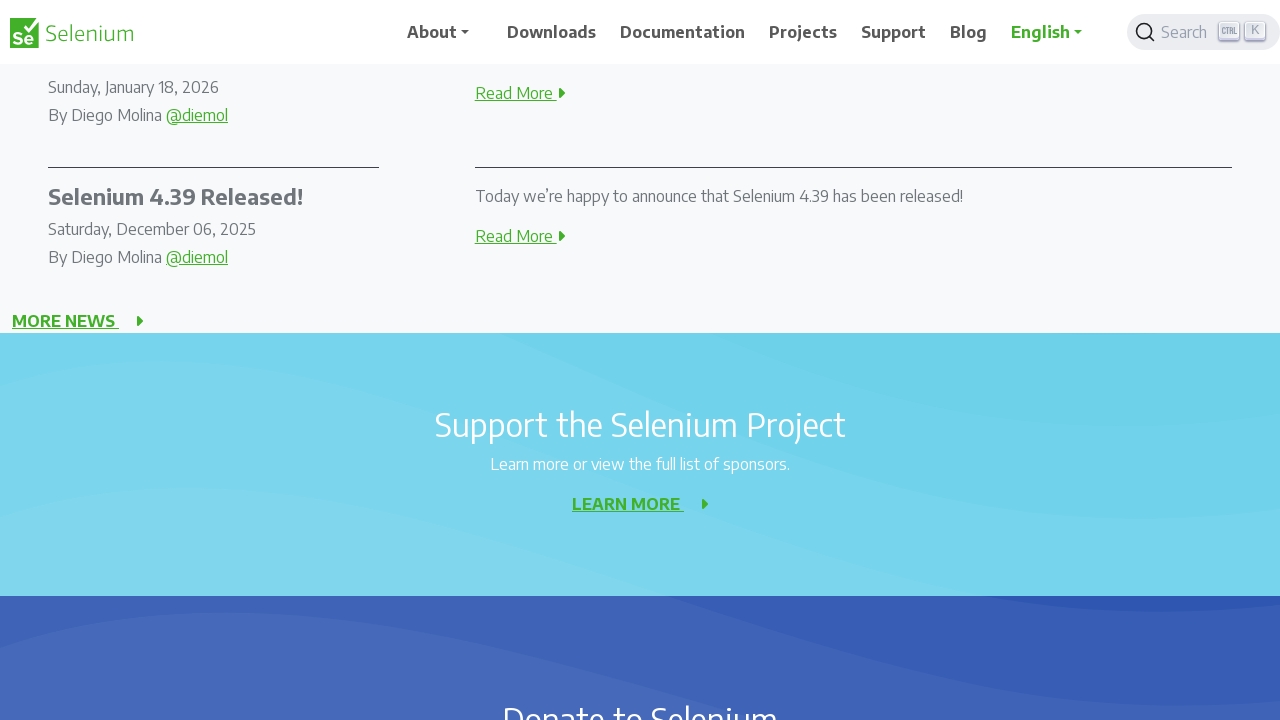

Pressed PageDown to navigate context menu (iteration 4/10)
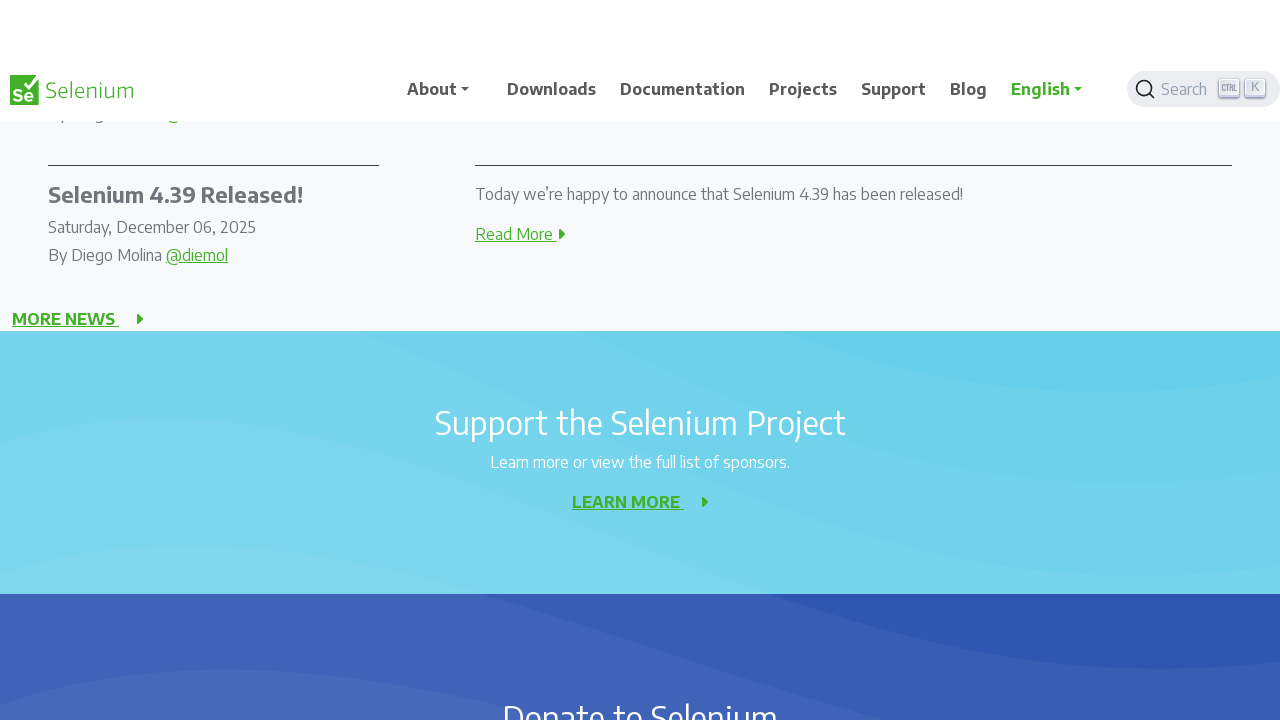

Waited 2 seconds before pressing PageDown (iteration 5/10)
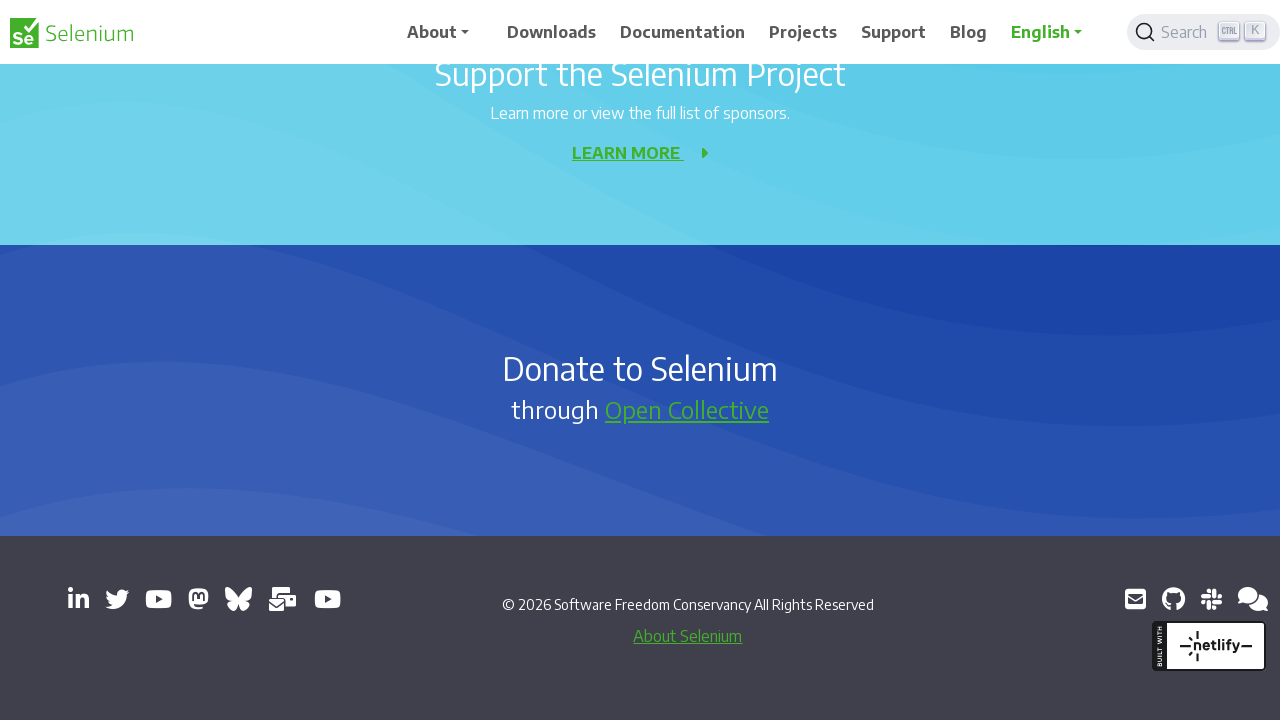

Pressed PageDown to navigate context menu (iteration 5/10)
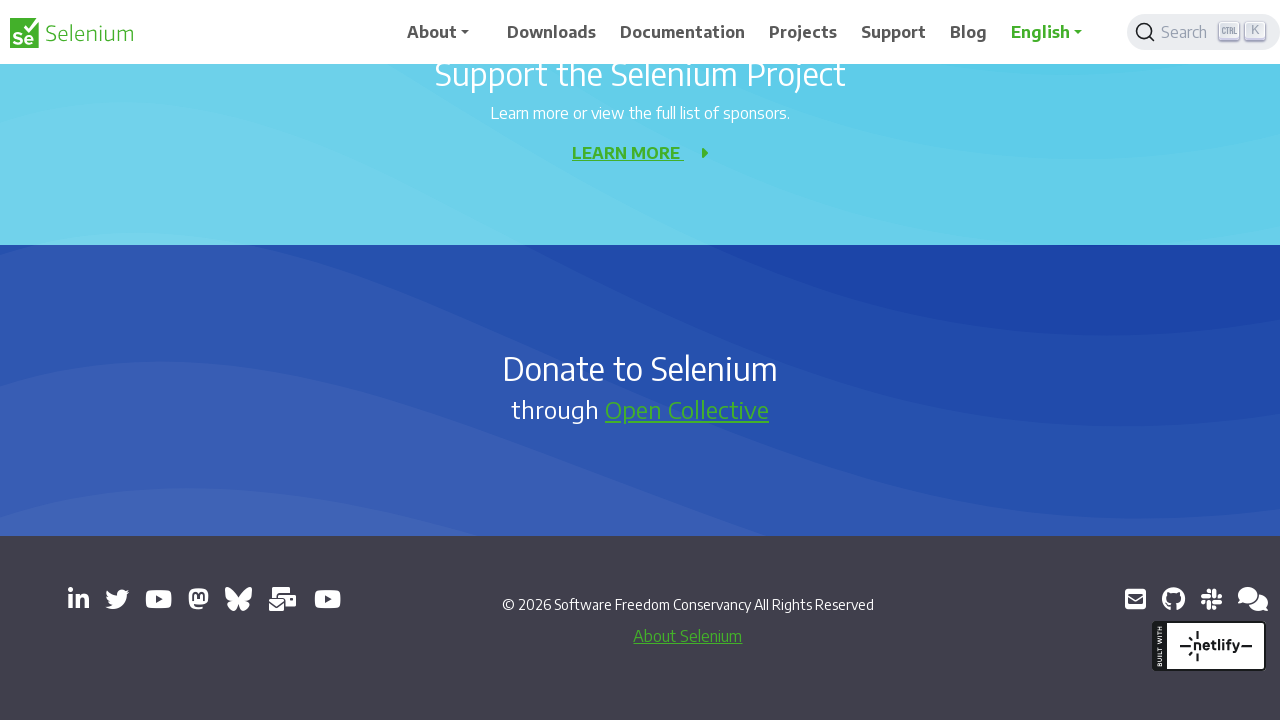

Waited 2 seconds before pressing PageDown (iteration 6/10)
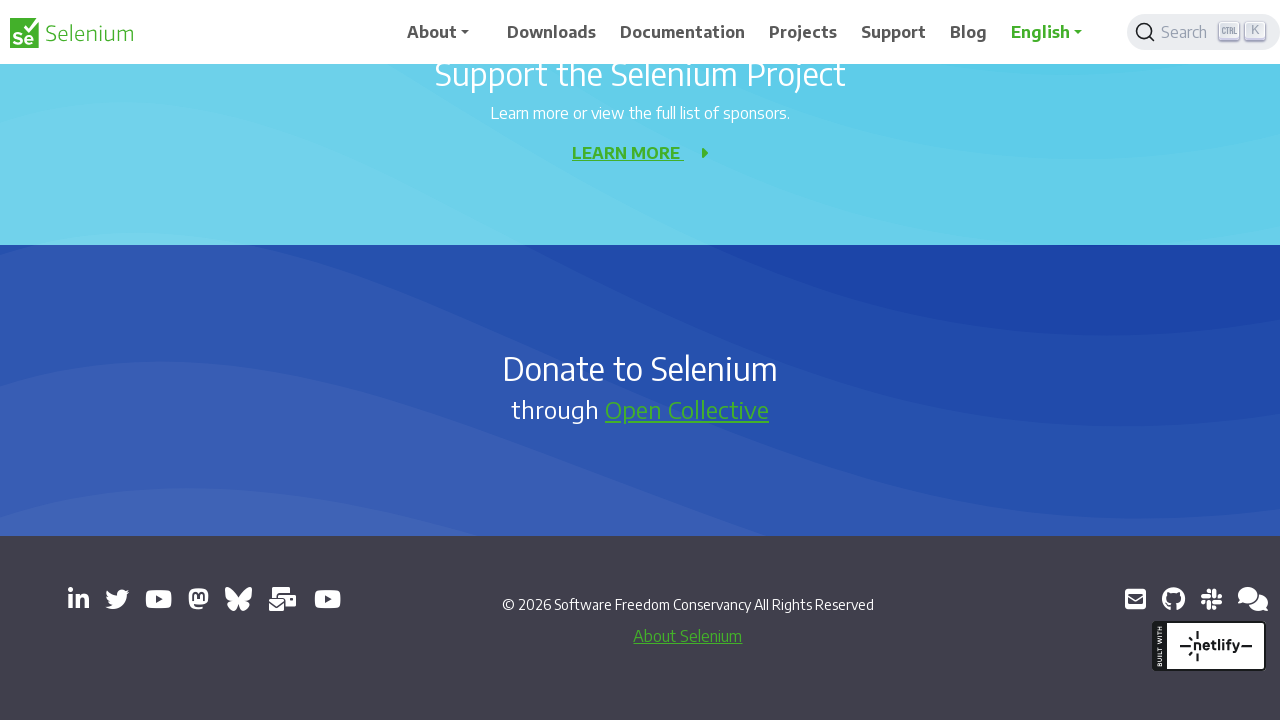

Pressed PageDown to navigate context menu (iteration 6/10)
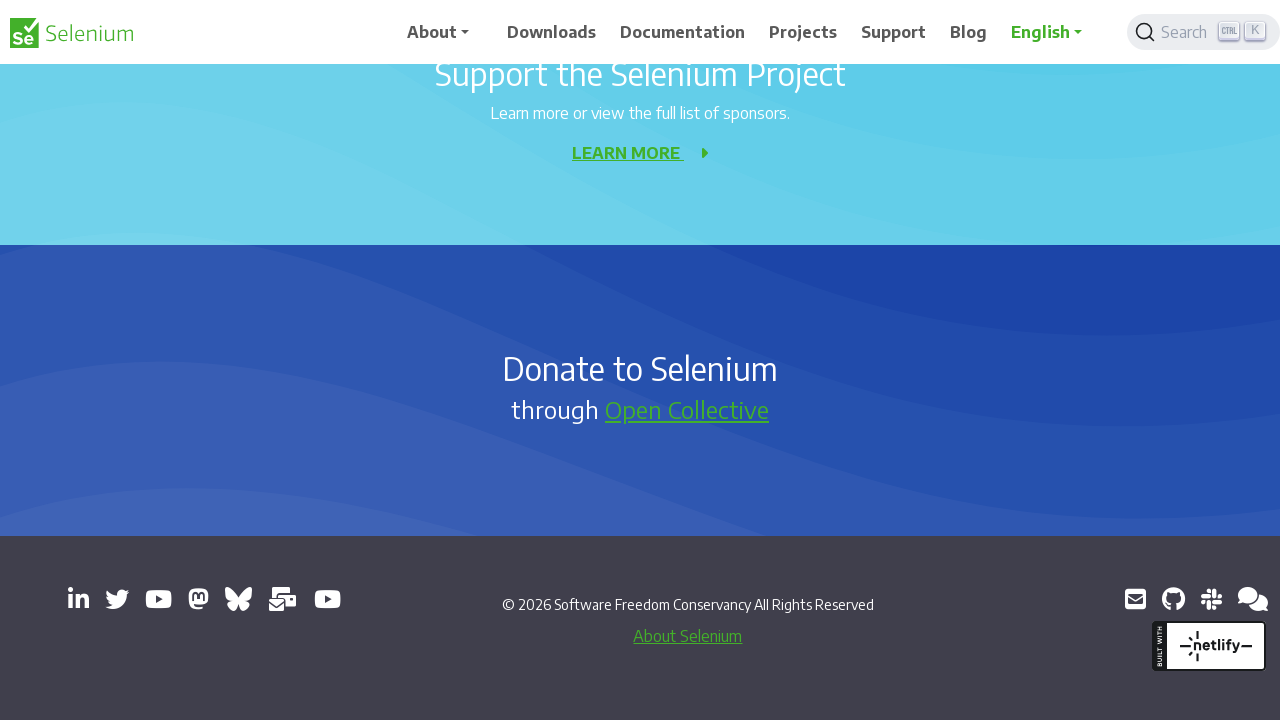

Waited 2 seconds before pressing PageDown (iteration 7/10)
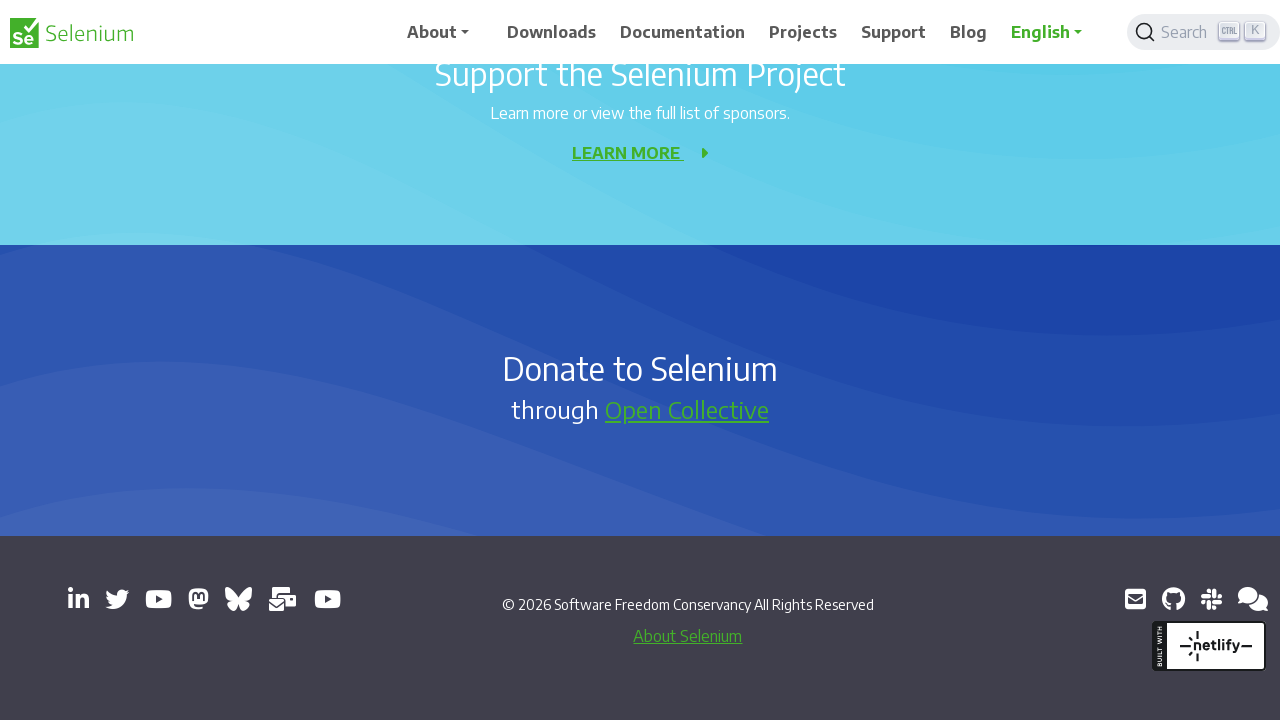

Pressed PageDown to navigate context menu (iteration 7/10)
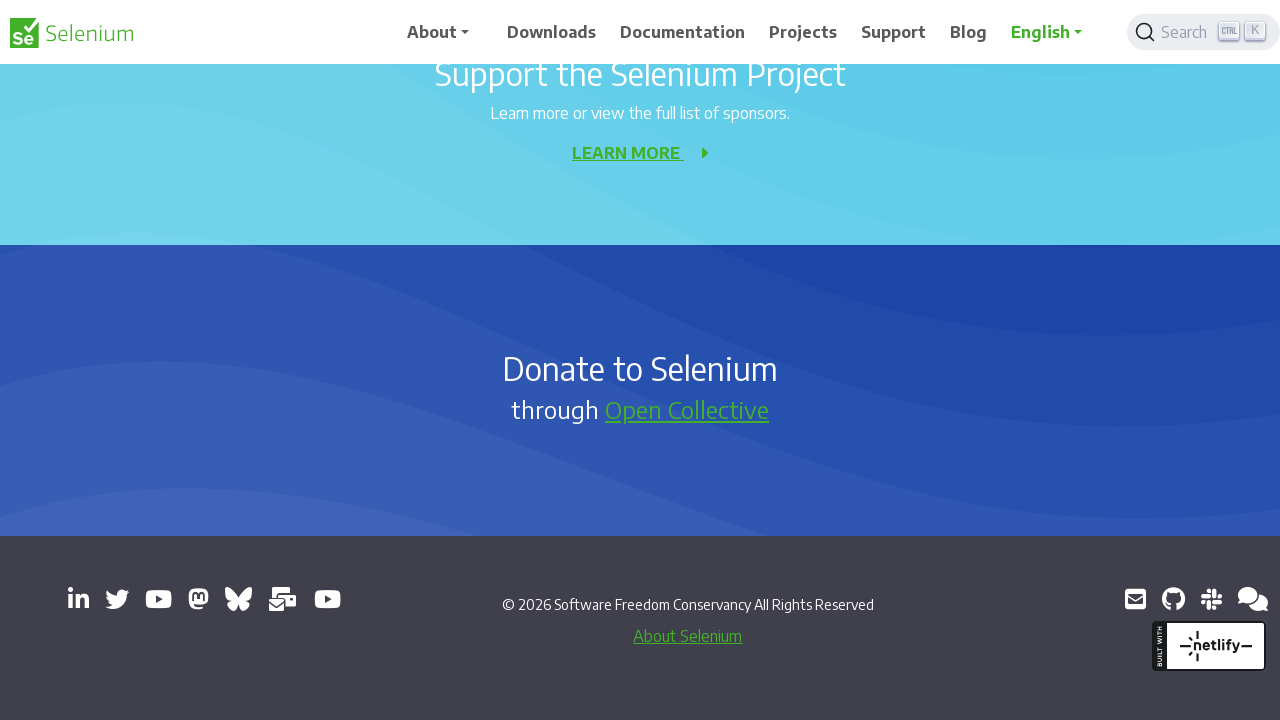

Waited 2 seconds before pressing PageDown (iteration 8/10)
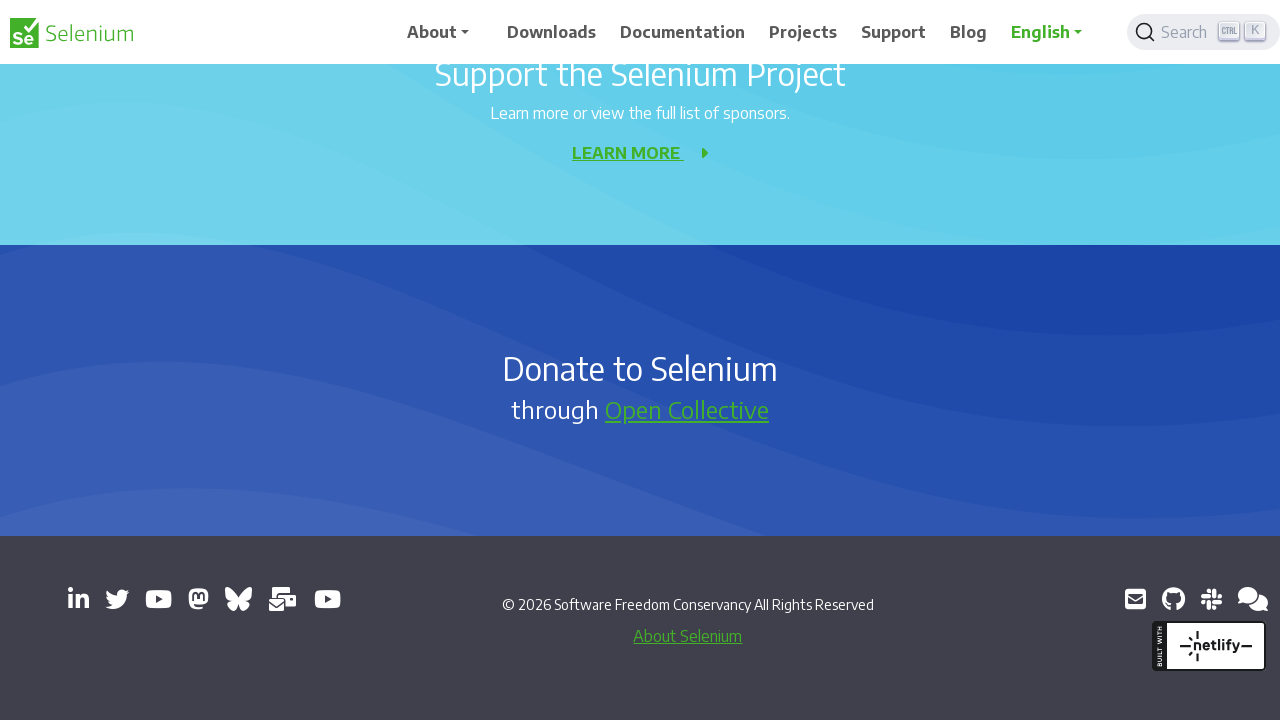

Pressed PageDown to navigate context menu (iteration 8/10)
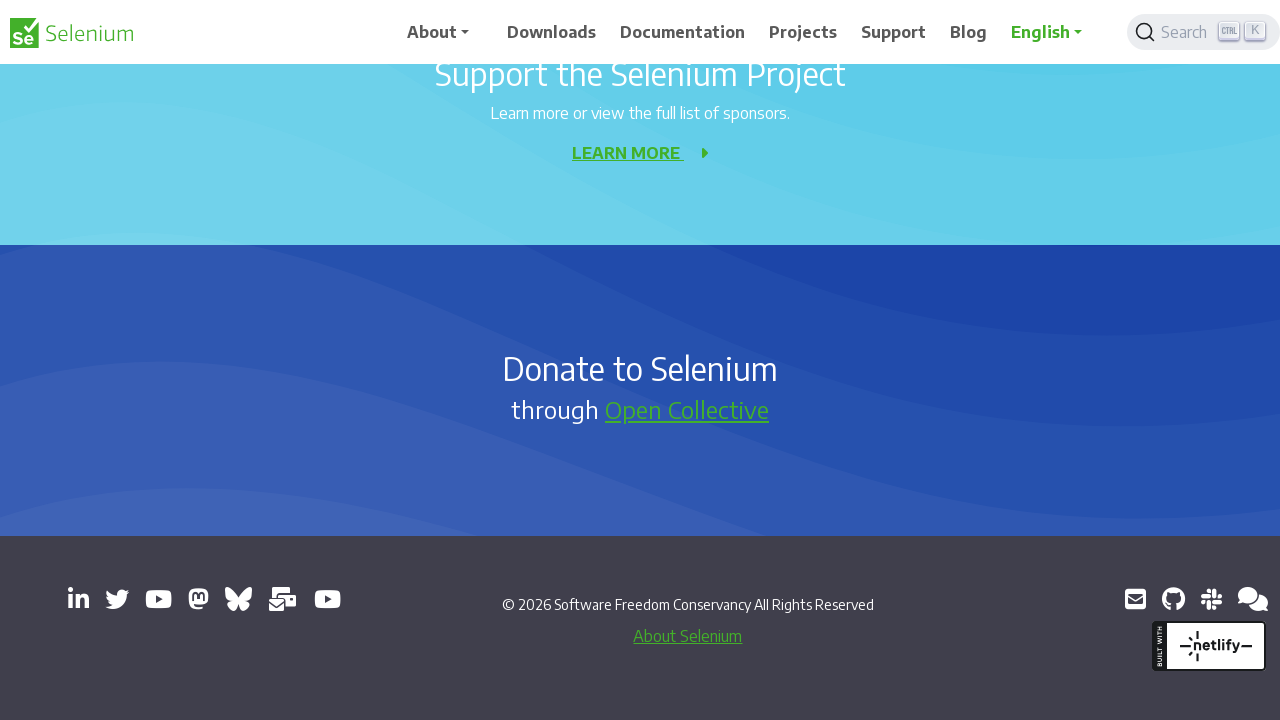

Waited 2 seconds before pressing PageDown (iteration 9/10)
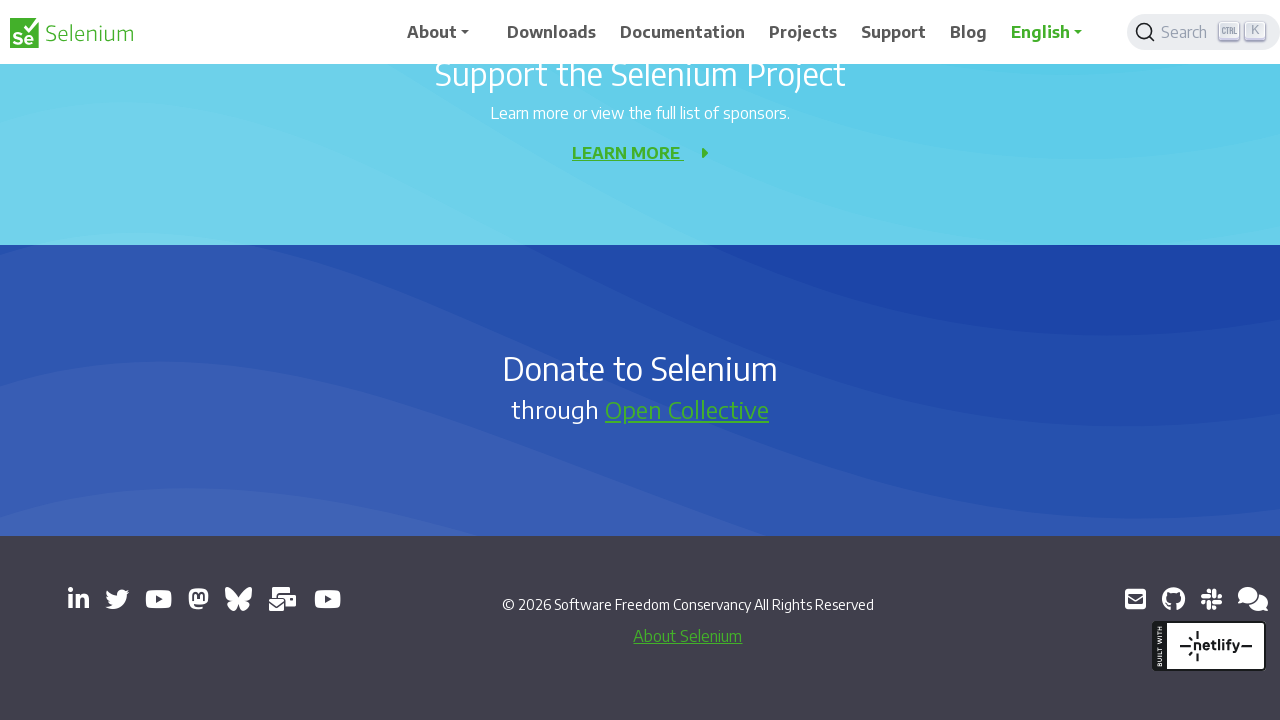

Pressed PageDown to navigate context menu (iteration 9/10)
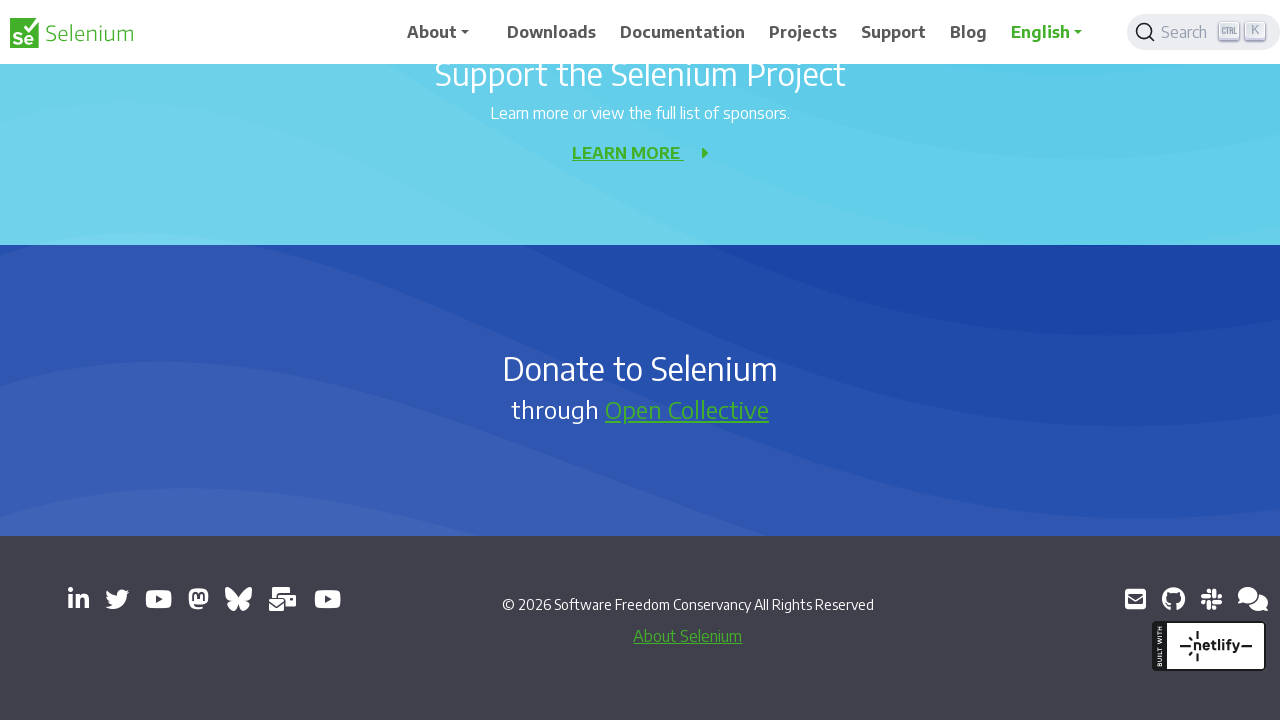

Waited 2 seconds before pressing PageDown (iteration 10/10)
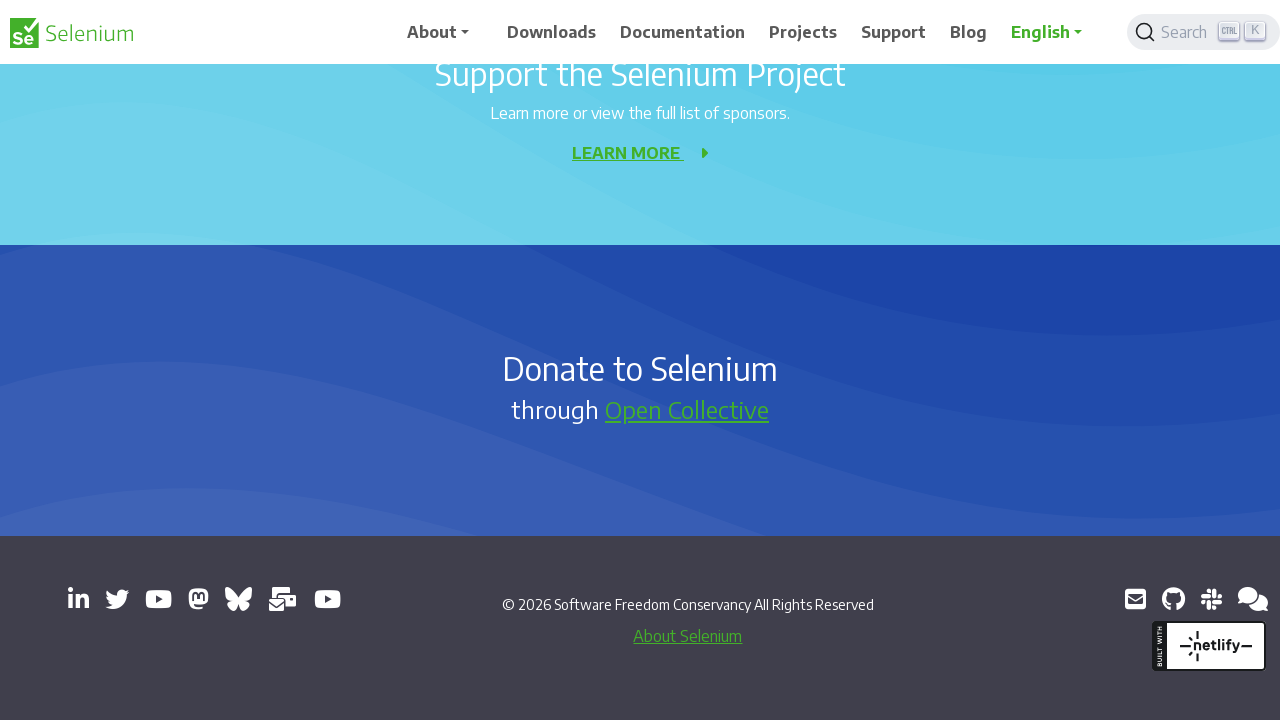

Pressed PageDown to navigate context menu (iteration 10/10)
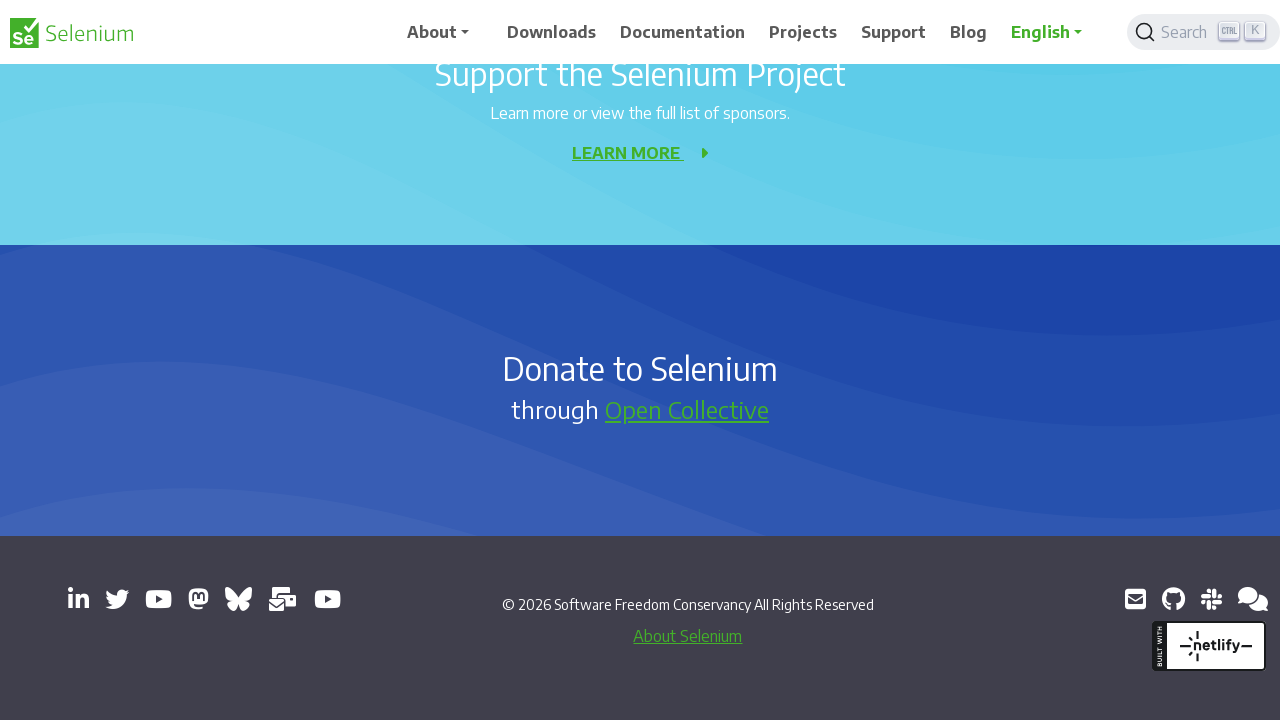

Pressed Enter to select 'Inspect' from context menu
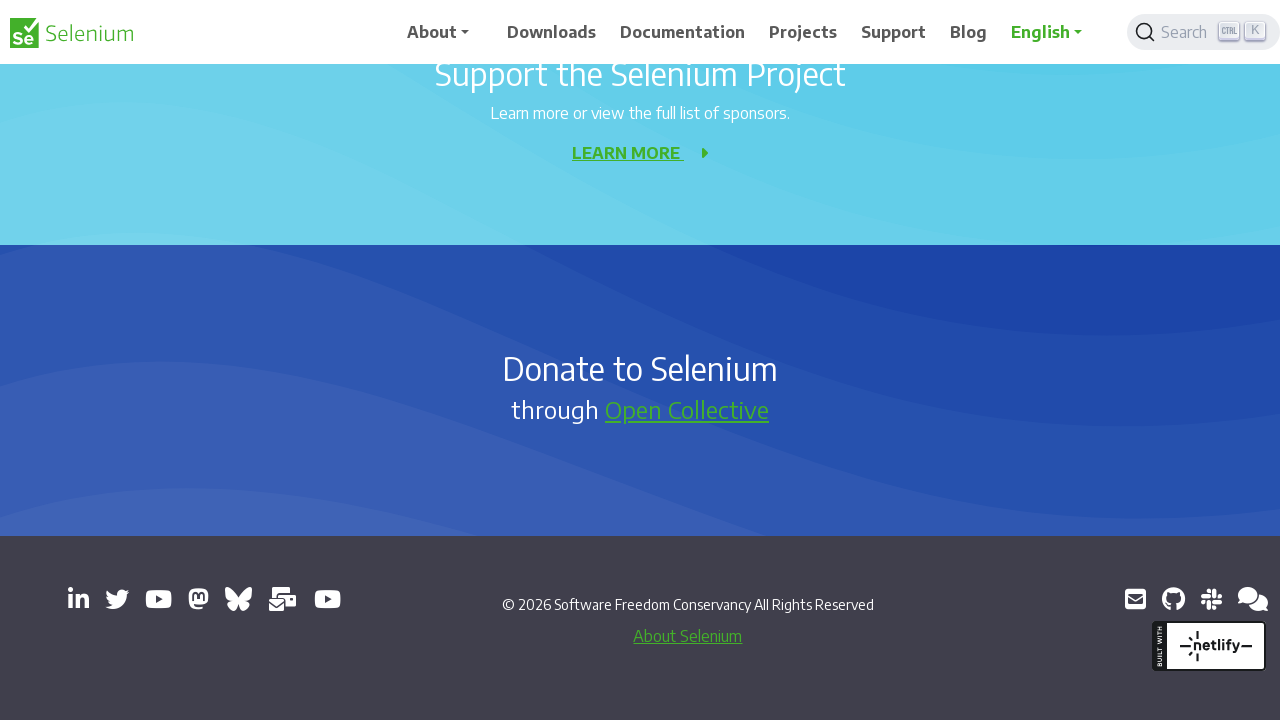

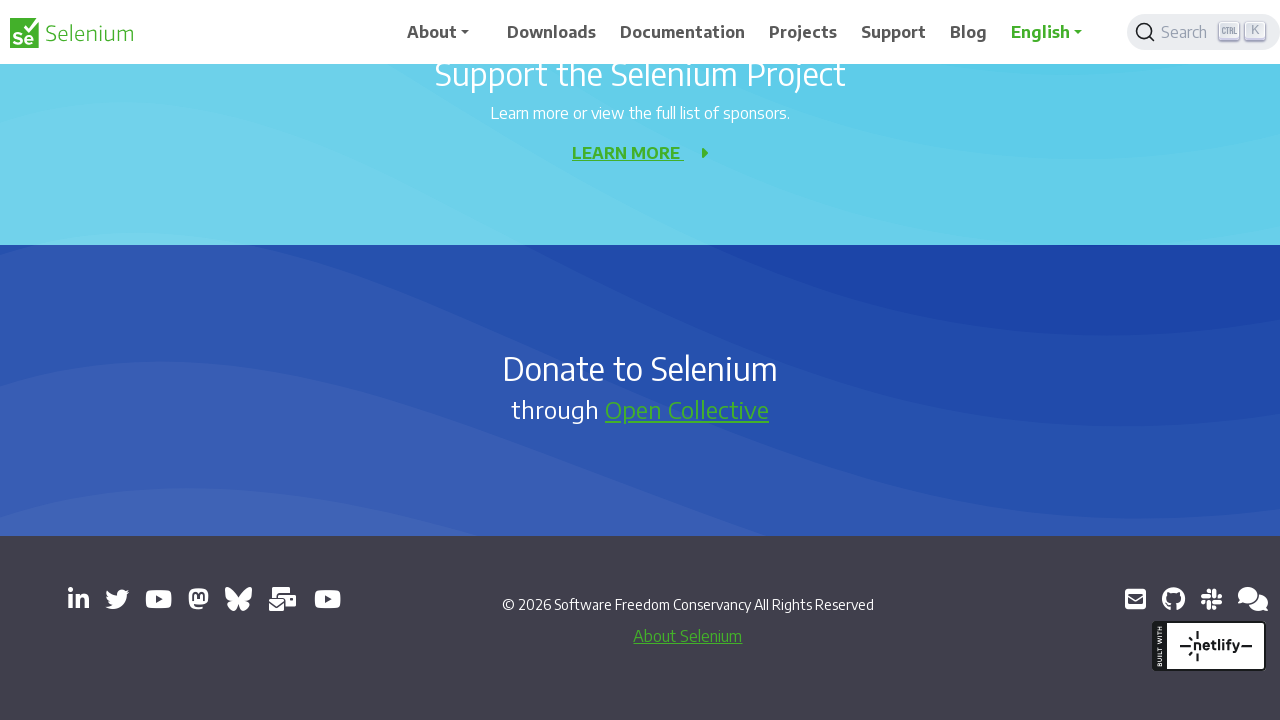